Tests drag and drop functionality by dragging an element to a target drop zone

Starting URL: https://testautomationpractice.blogspot.com/

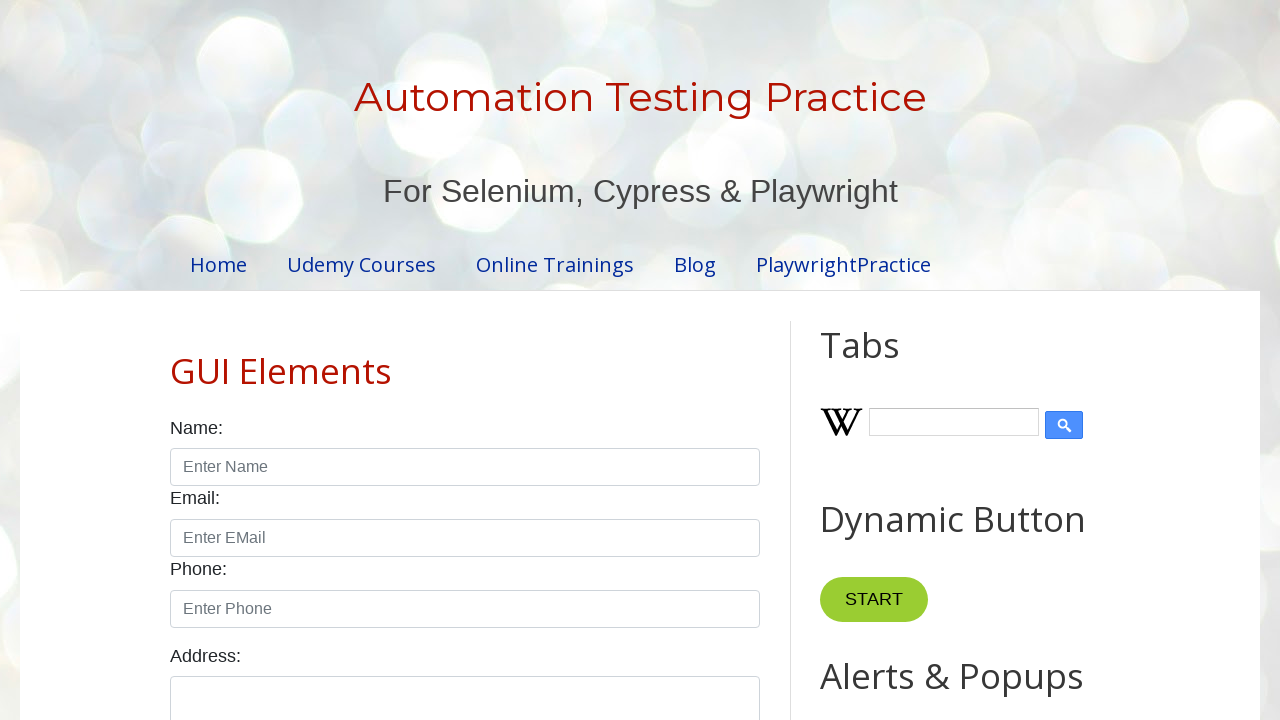

Dragged draggable element to droppable target zone at (1015, 386)
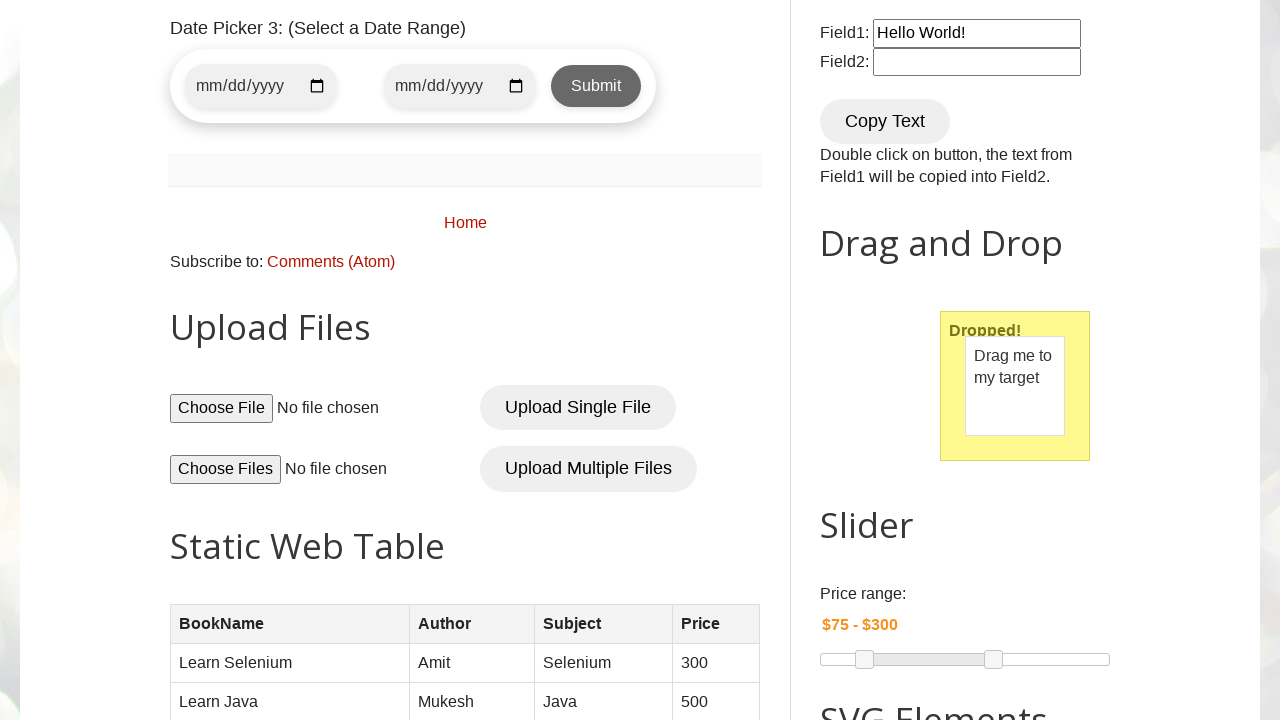

Drop confirmation text 'Dropped!' appeared in target zone
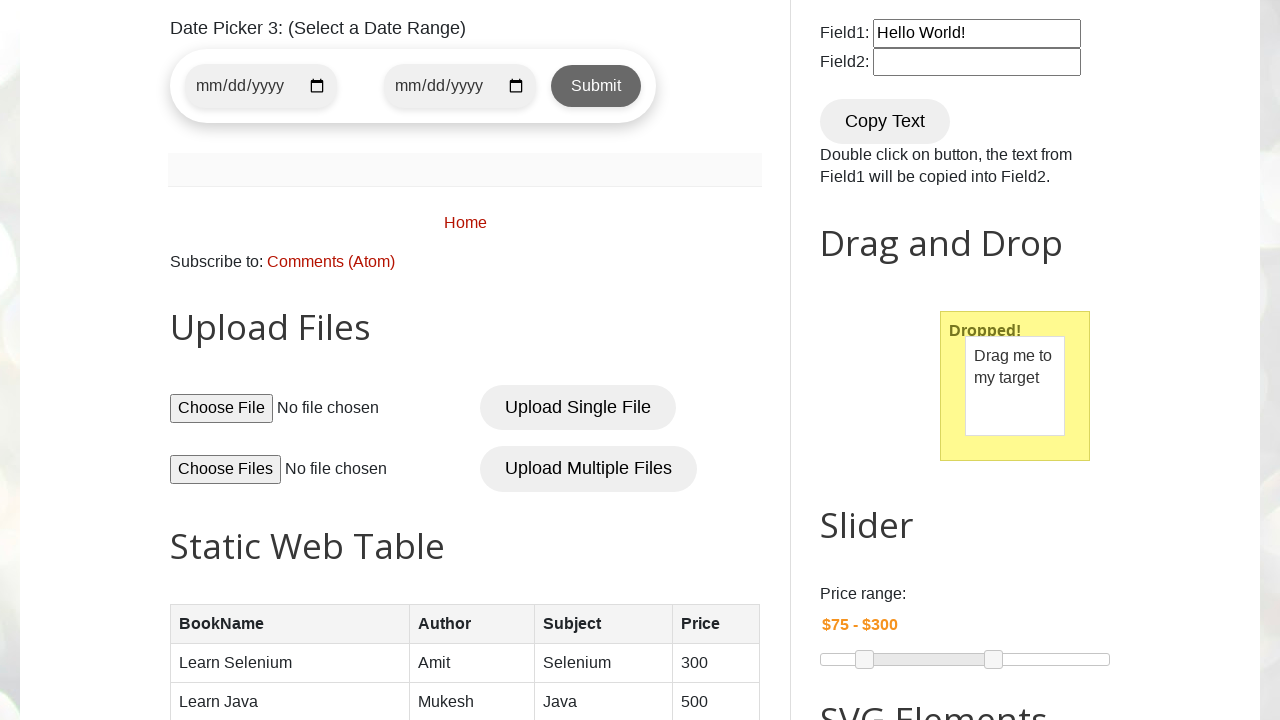

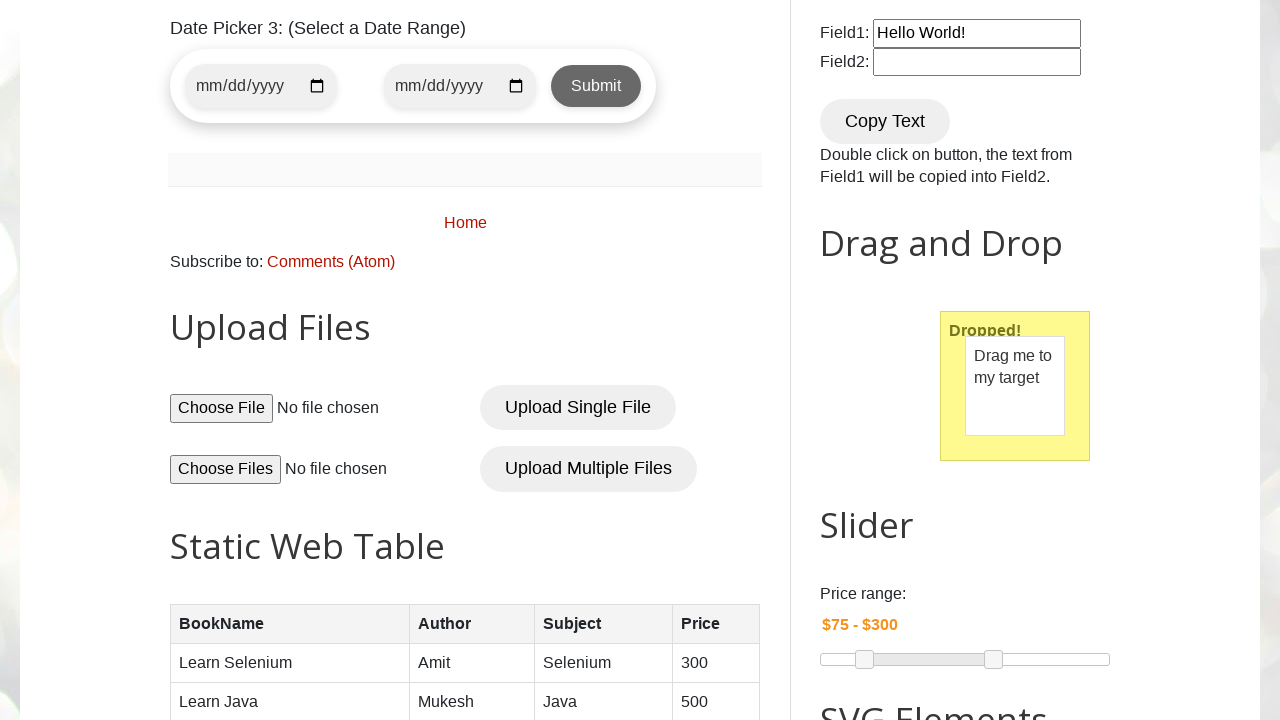